Navigates to the Ajio e-commerce website and clicks on the KIDS category link in the navigation menu.

Starting URL: https://www.ajio.com/

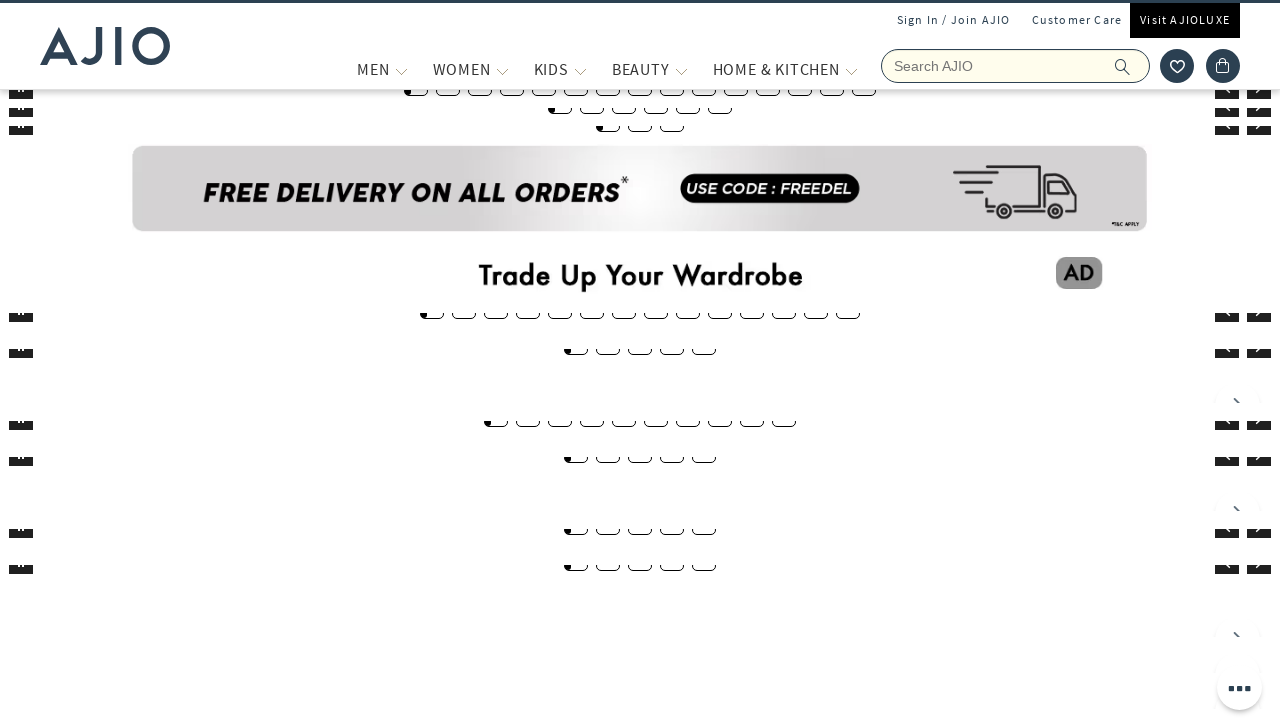

Waited for page to reach domcontentloaded state
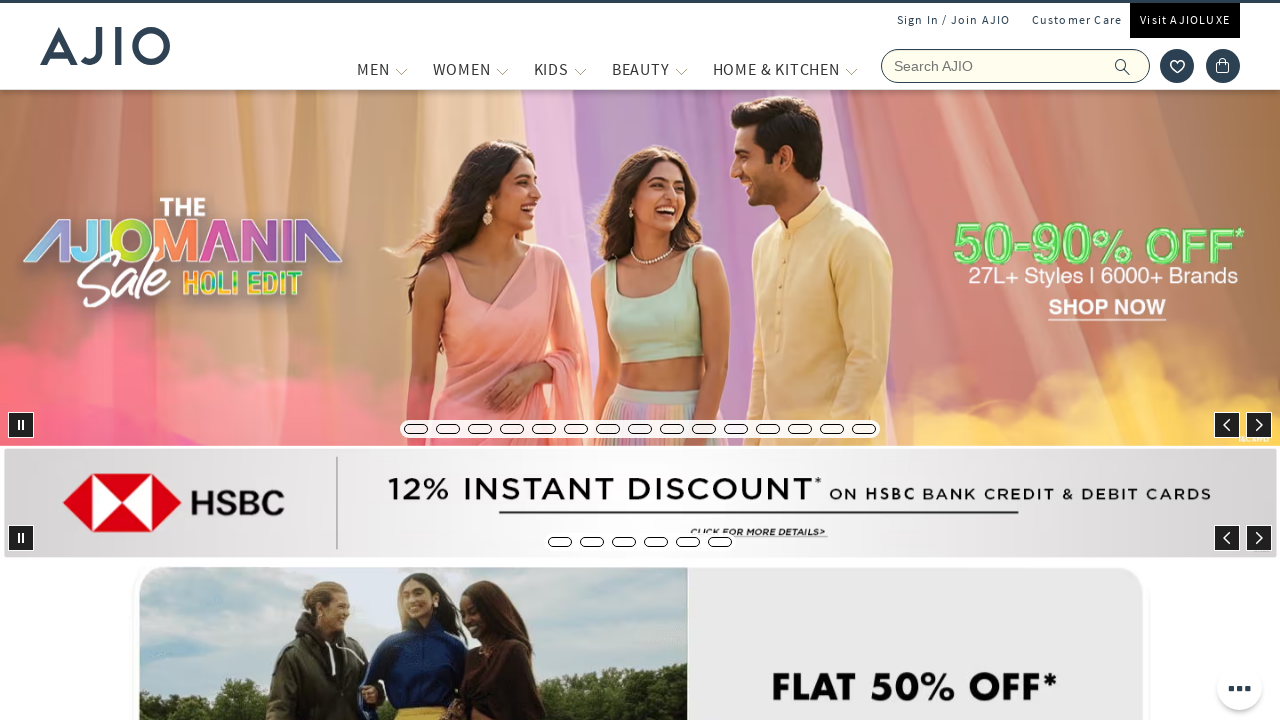

Clicked on KIDS category link in navigation menu at (551, 69) on a[title='KIDS']
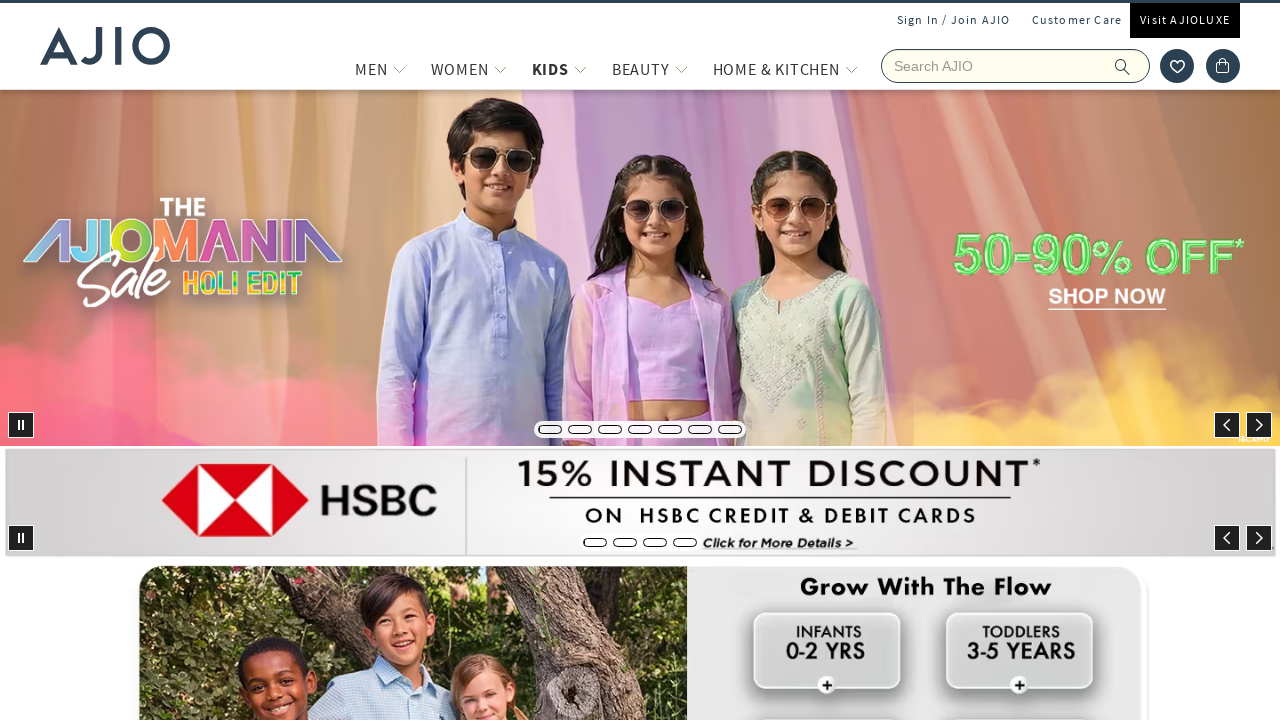

Waited for KIDS category page to fully load
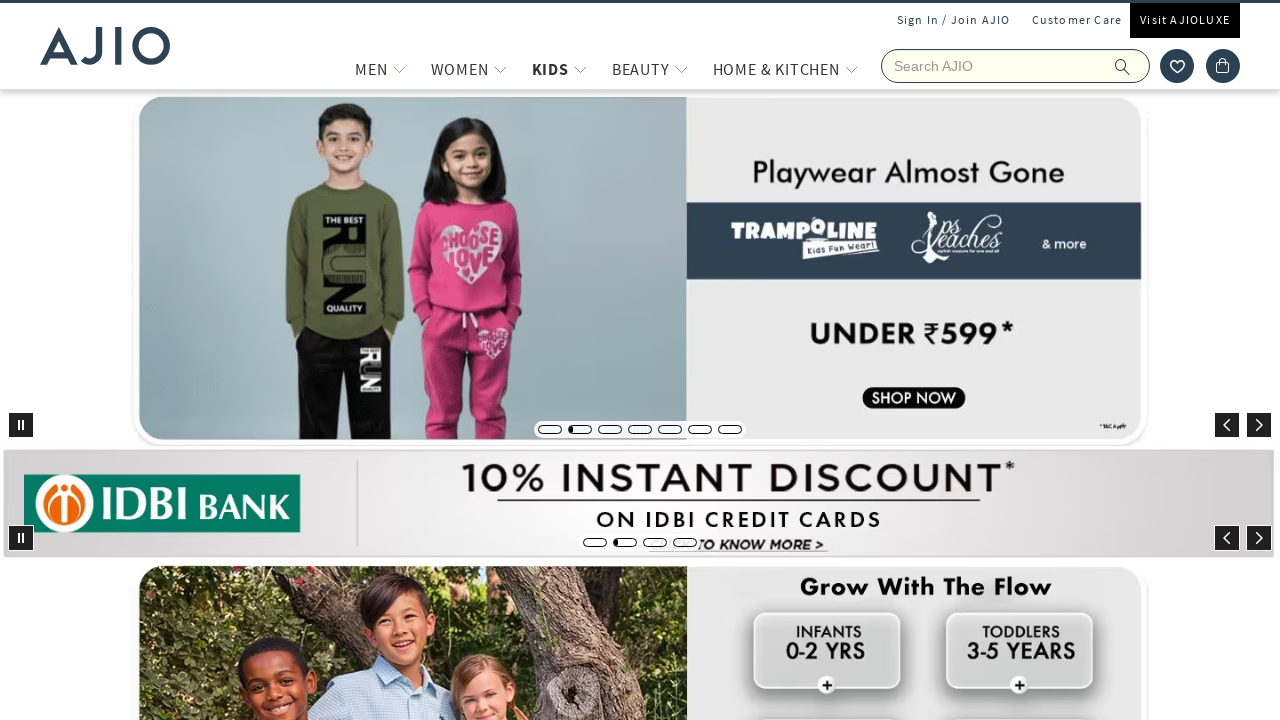

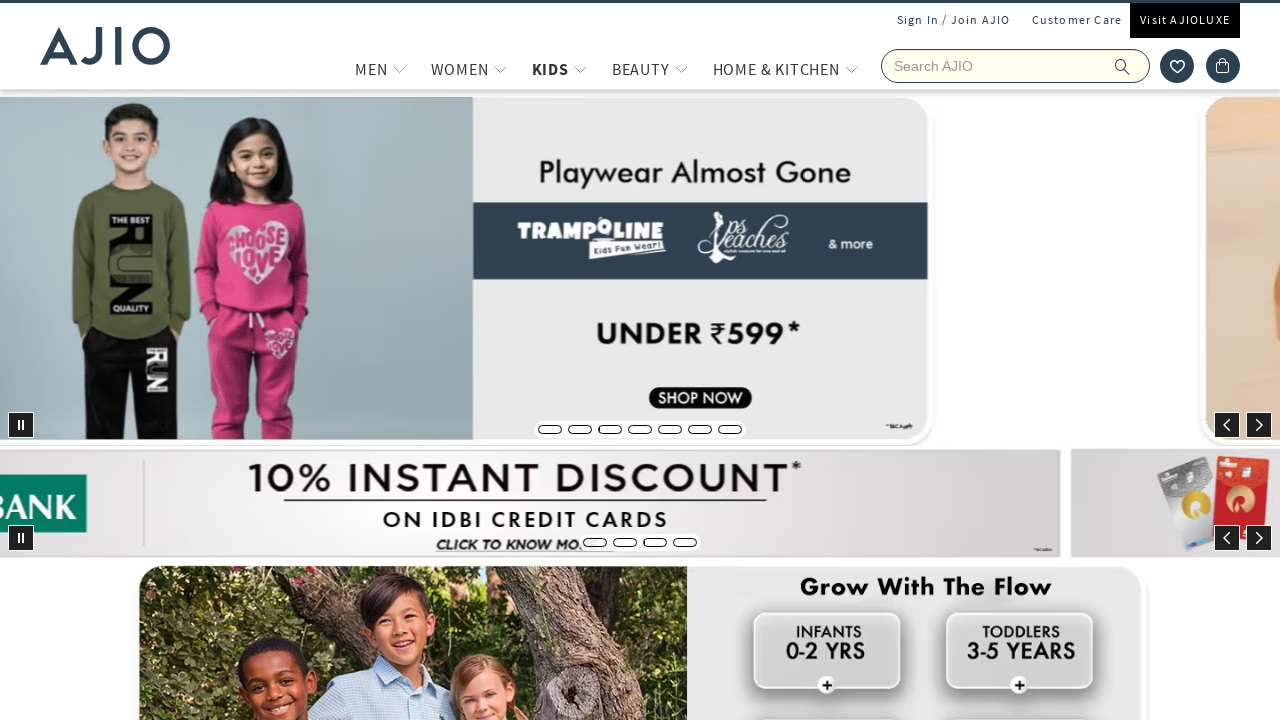